Tests editing a todo item by double-clicking, filling with new text, and pressing Enter

Starting URL: https://demo.playwright.dev/todomvc

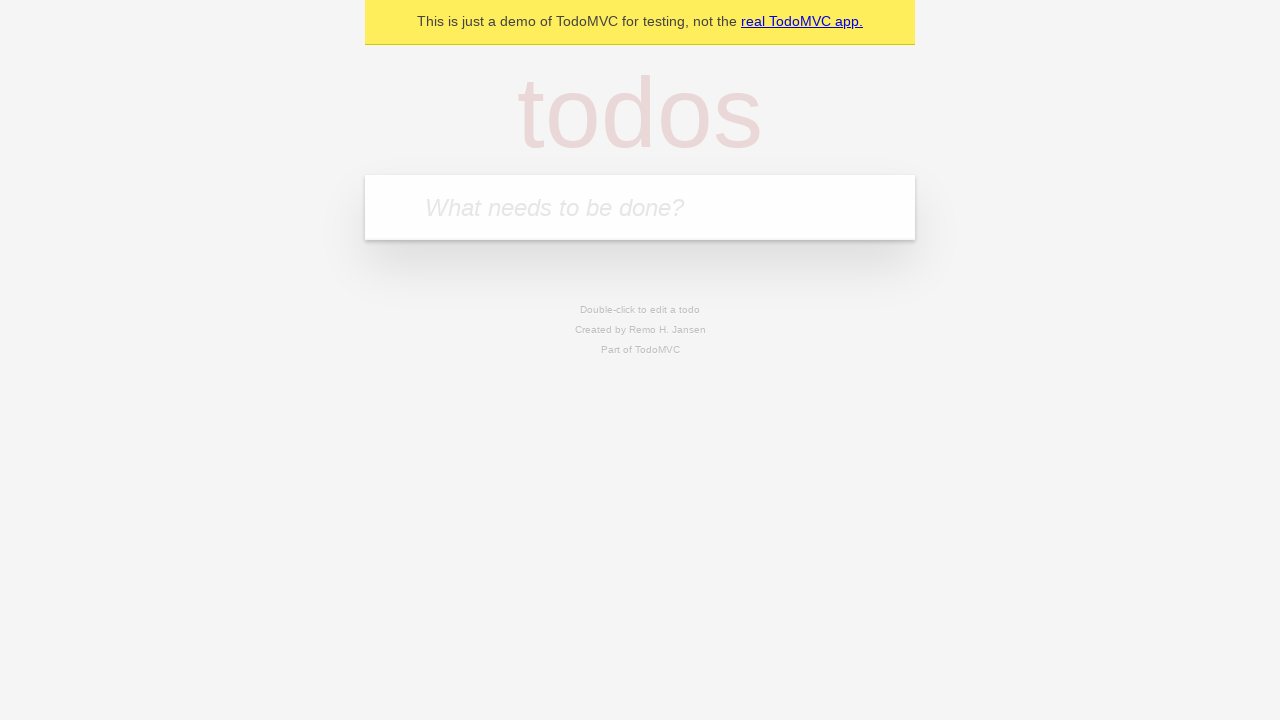

Filled todo input with 'buy some cheese' on internal:attr=[placeholder="What needs to be done?"i]
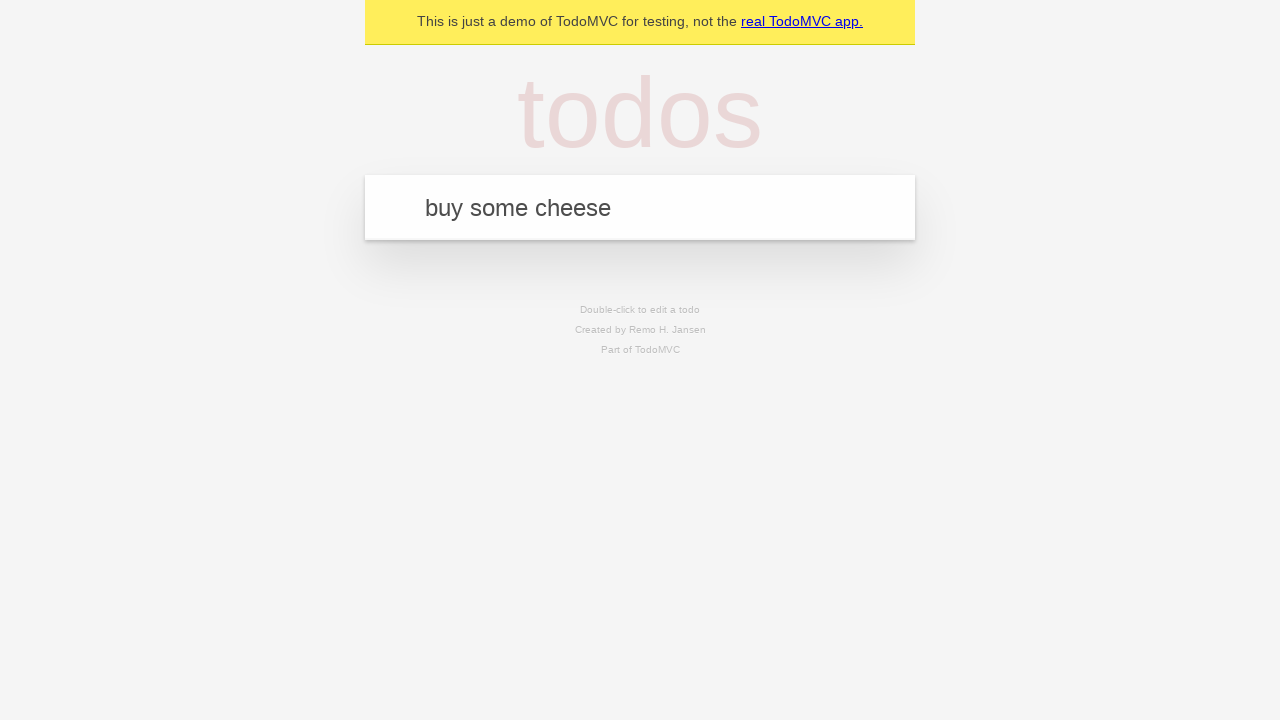

Pressed Enter to add first todo item on internal:attr=[placeholder="What needs to be done?"i]
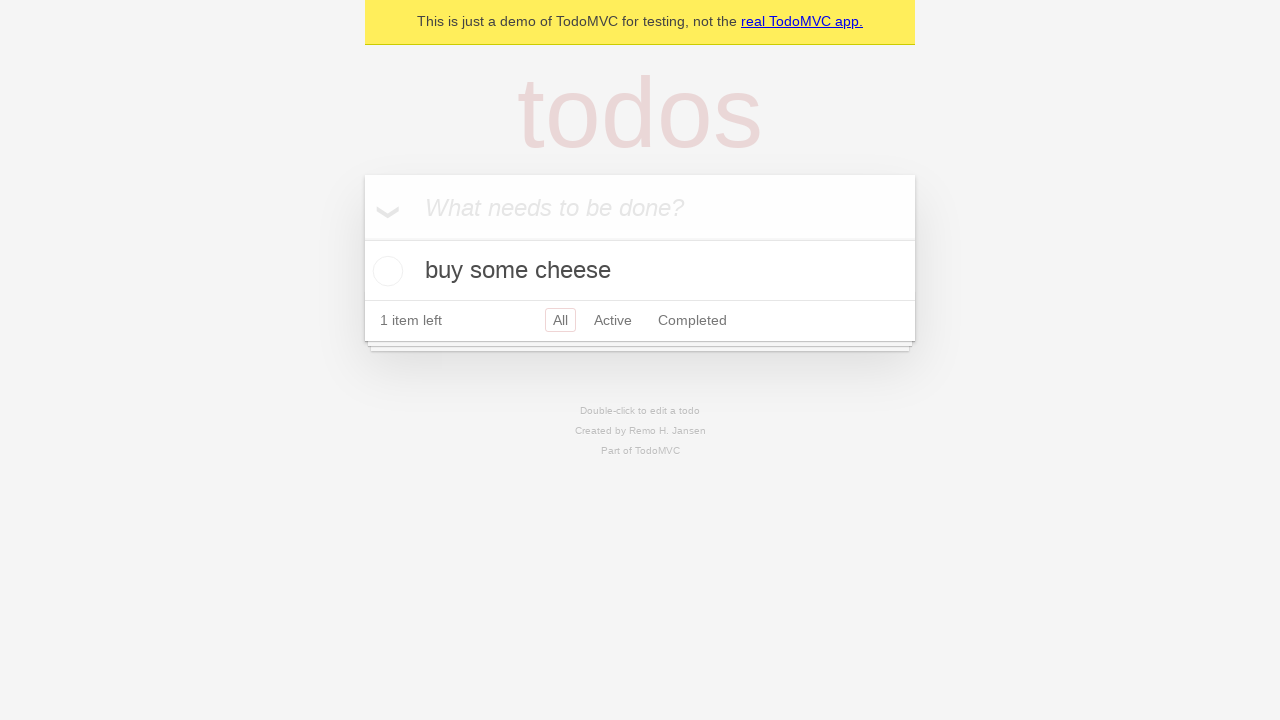

Filled todo input with 'feed the cat' on internal:attr=[placeholder="What needs to be done?"i]
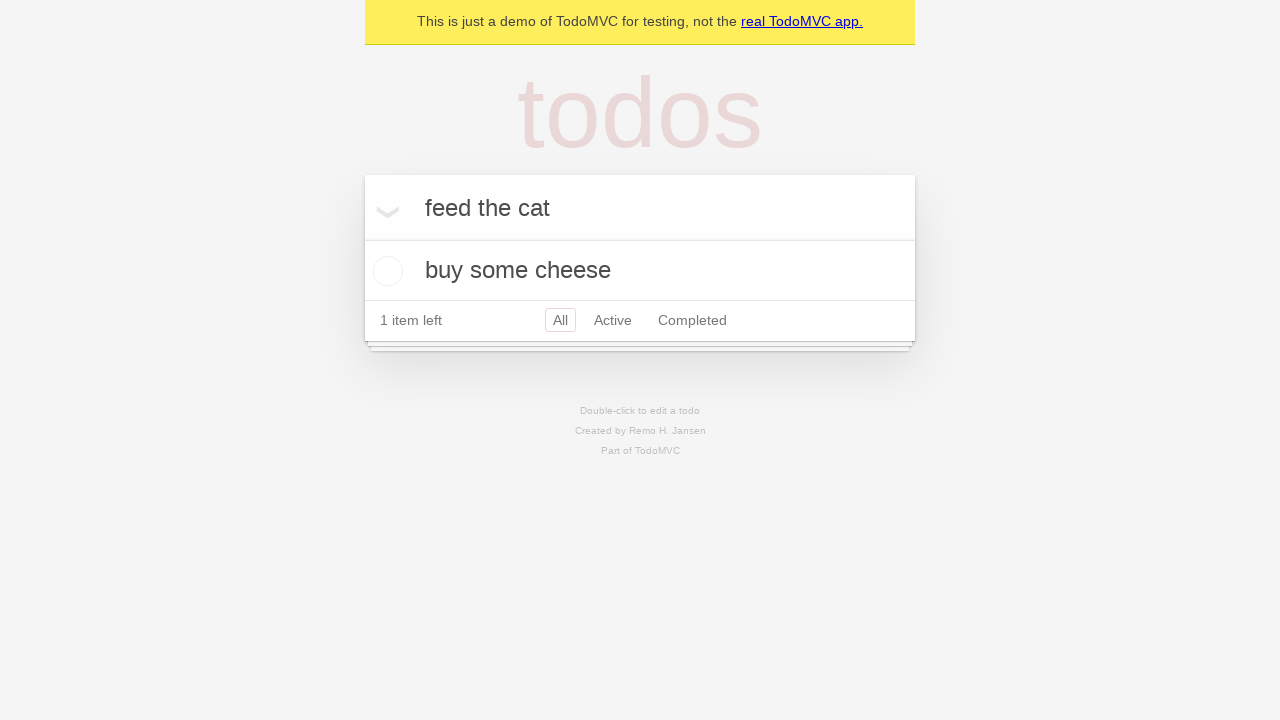

Pressed Enter to add second todo item on internal:attr=[placeholder="What needs to be done?"i]
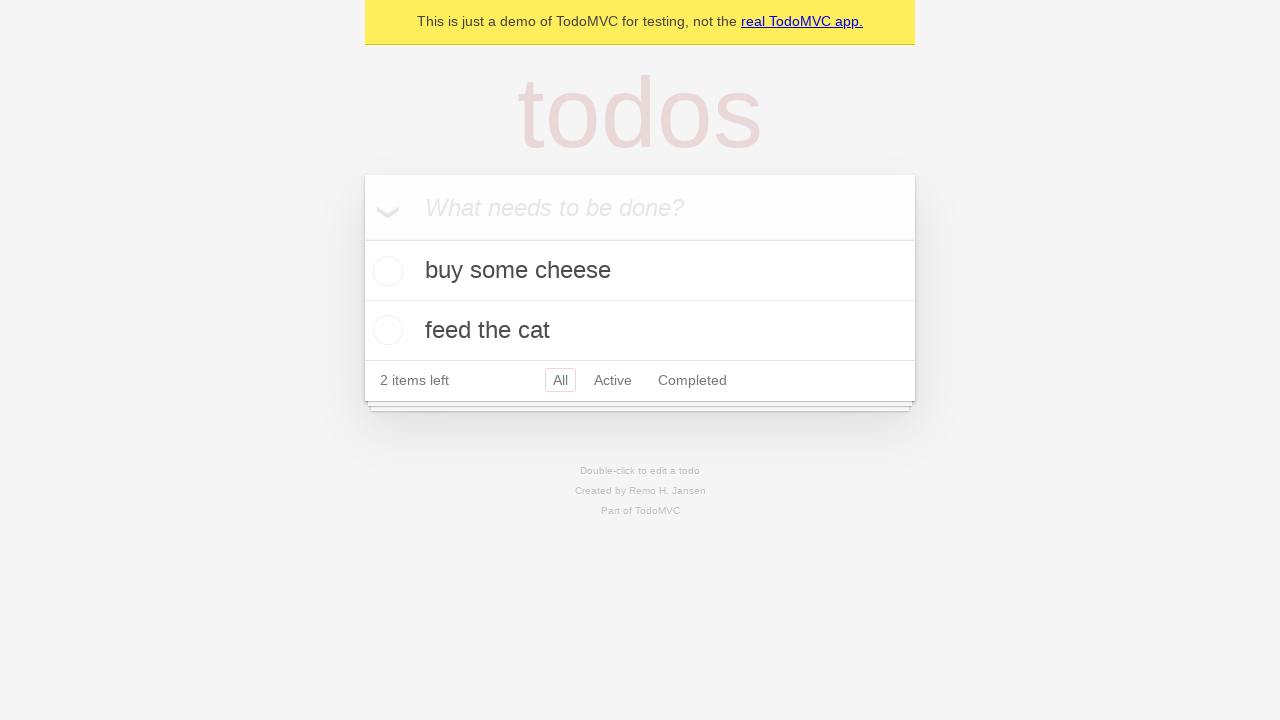

Filled todo input with 'book a doctors appointment' on internal:attr=[placeholder="What needs to be done?"i]
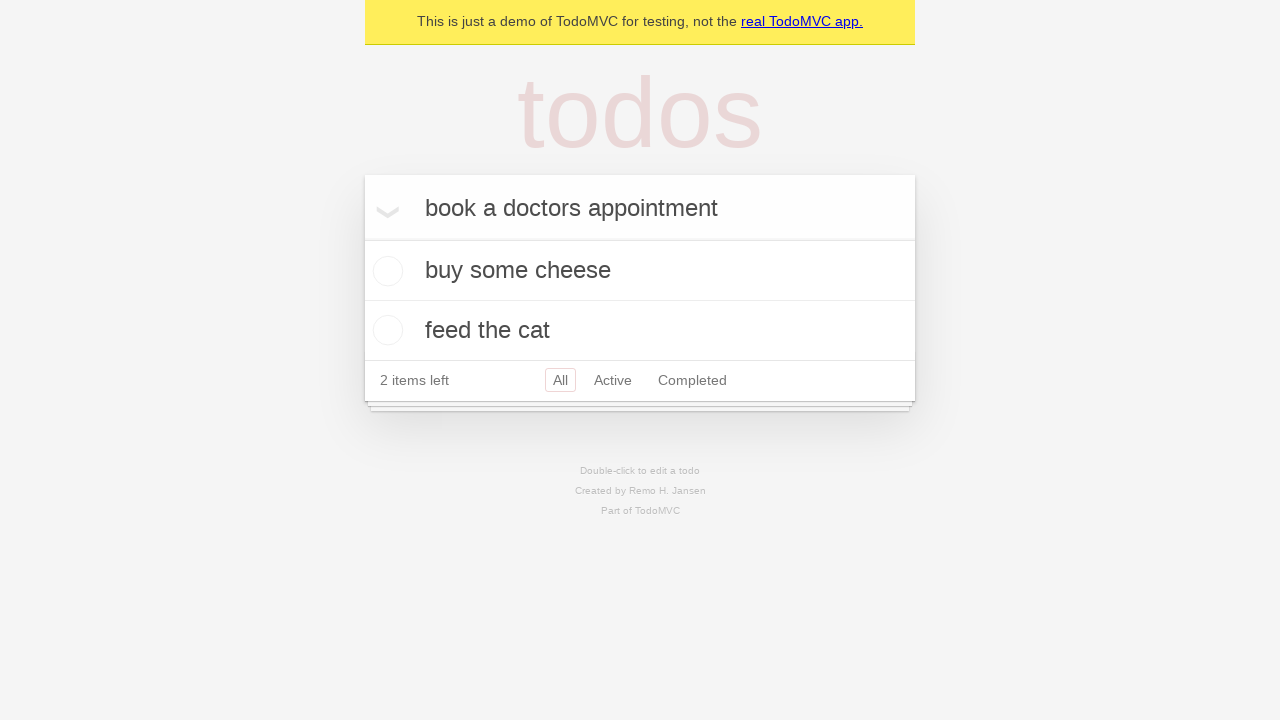

Pressed Enter to add third todo item on internal:attr=[placeholder="What needs to be done?"i]
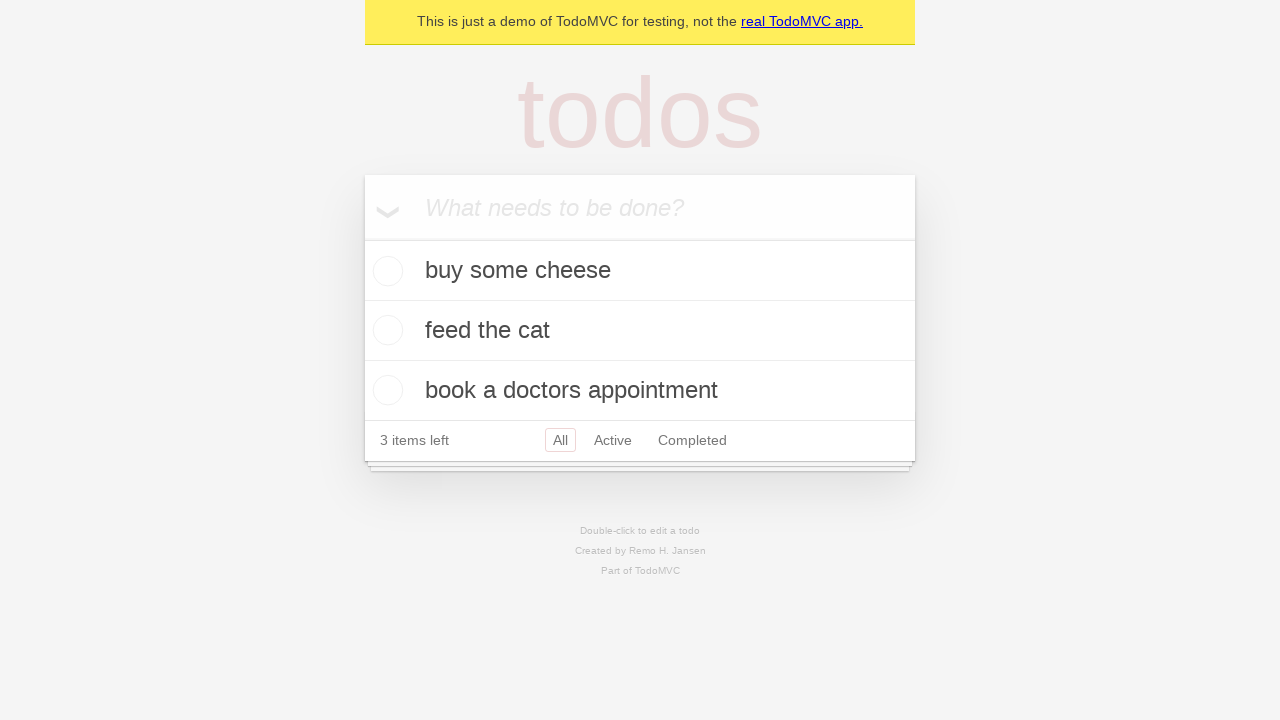

Double-clicked second todo item to enter edit mode at (640, 331) on internal:testid=[data-testid="todo-item"s] >> nth=1
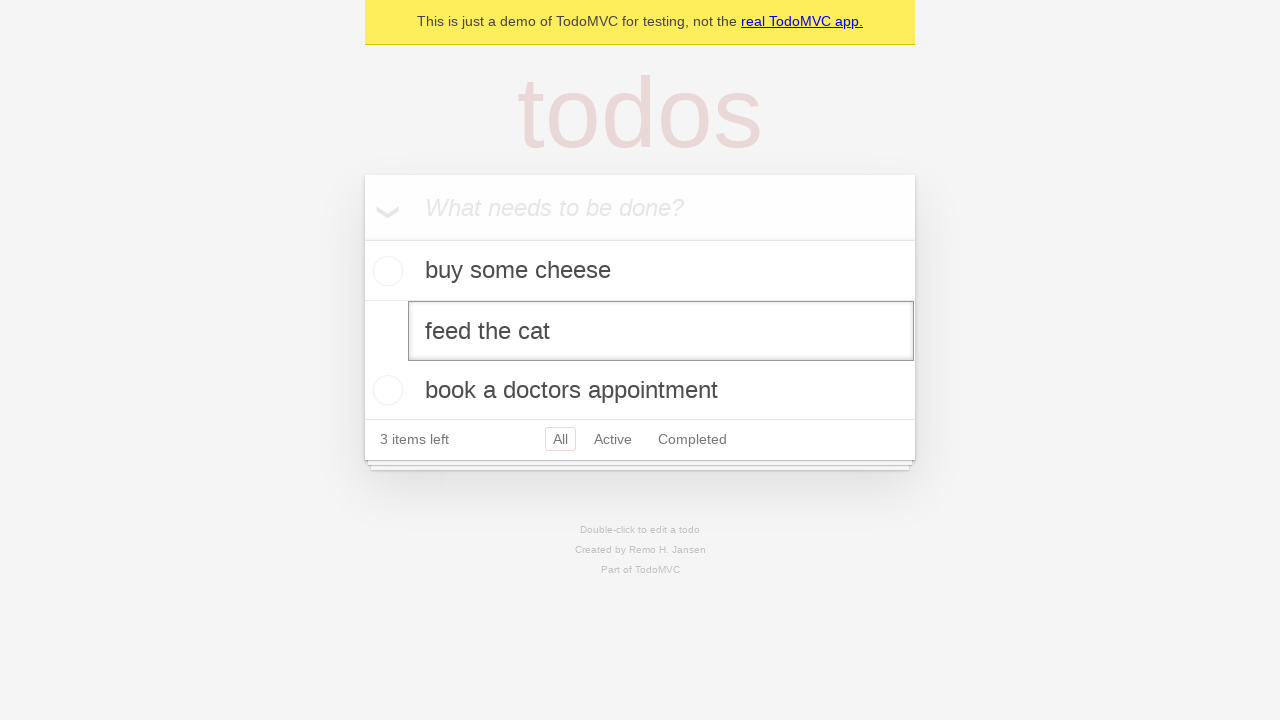

Filled edit textbox with 'buy some sausages' on internal:testid=[data-testid="todo-item"s] >> nth=1 >> internal:role=textbox[nam
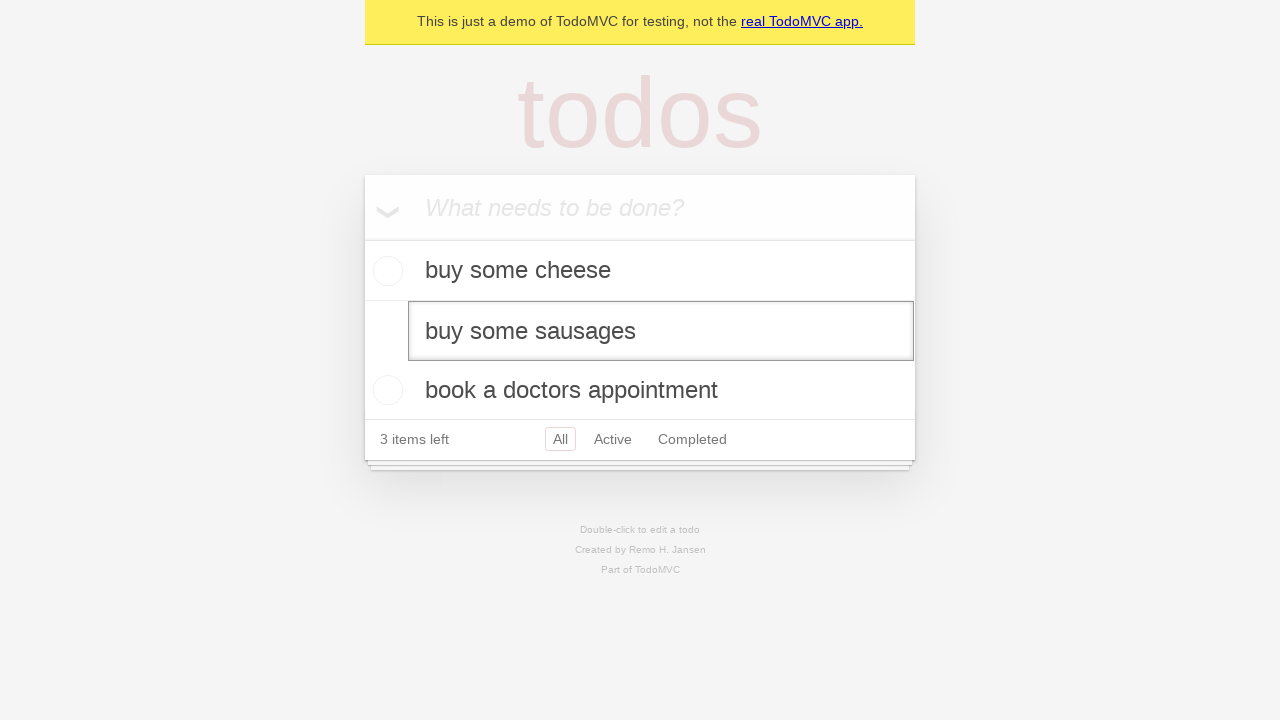

Pressed Enter to save edited todo item on internal:testid=[data-testid="todo-item"s] >> nth=1 >> internal:role=textbox[nam
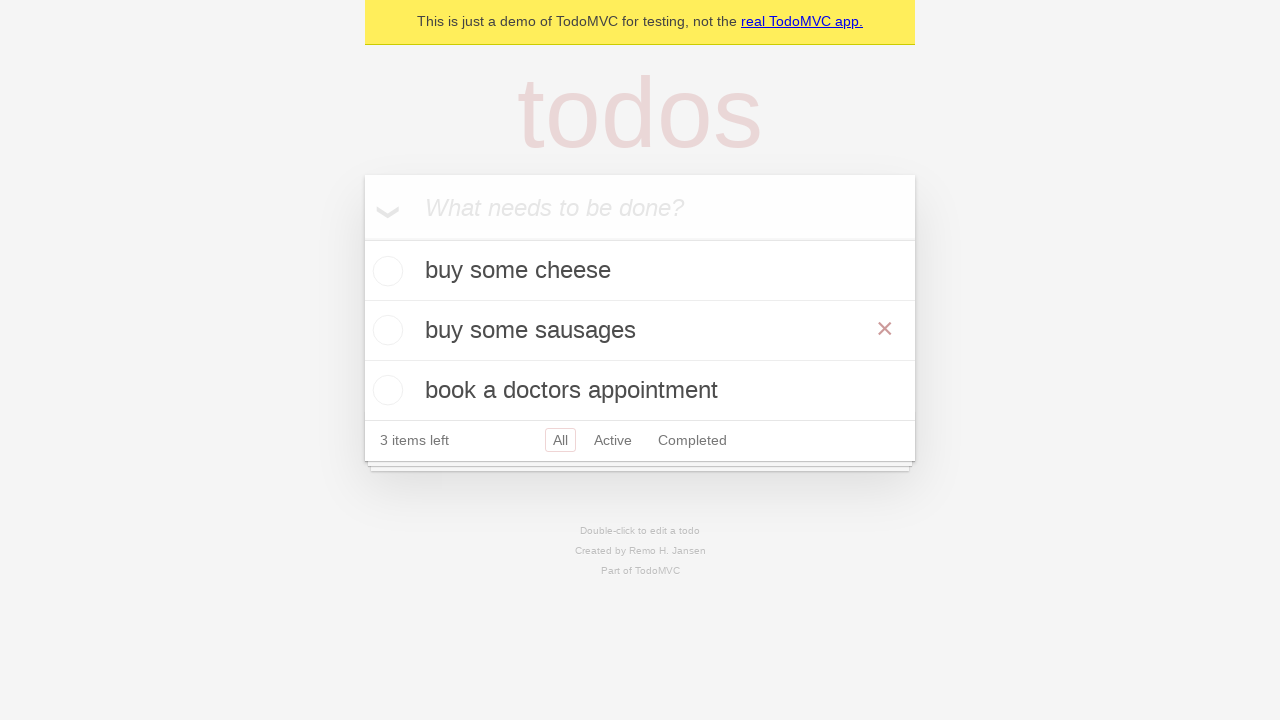

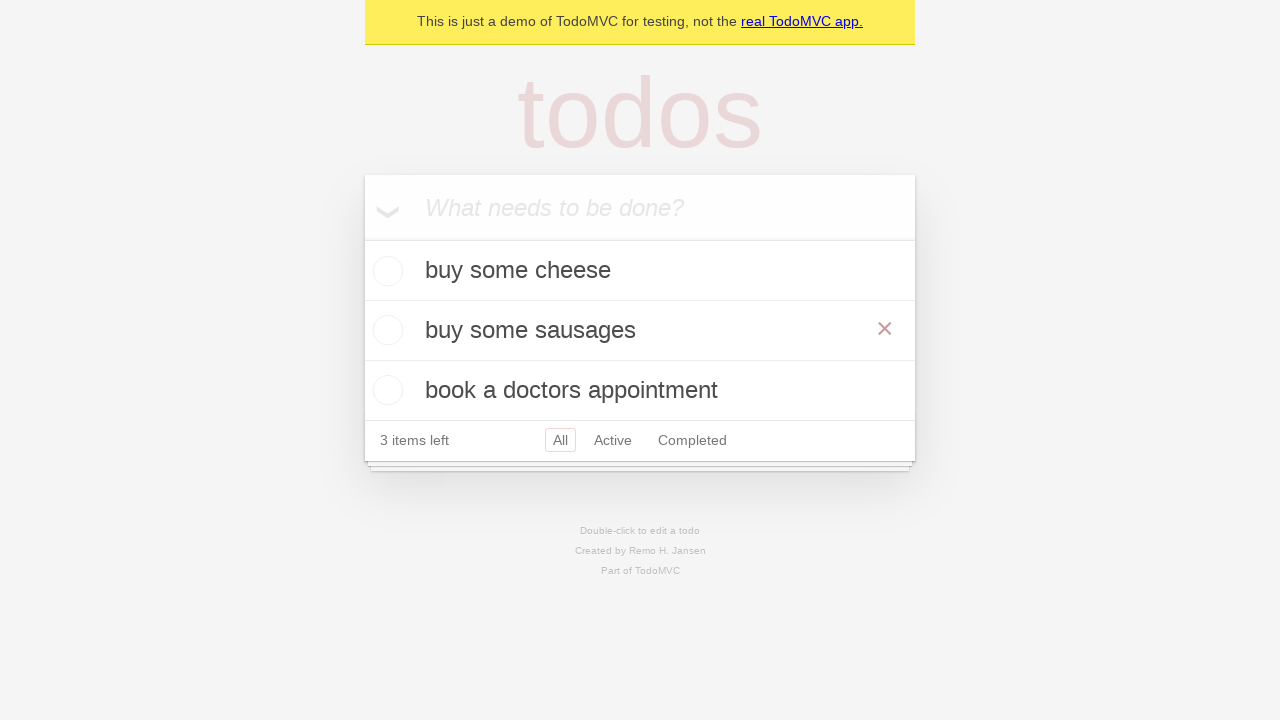